Clicks on Phones category and selects a specific phone product

Starting URL: https://www.demoblaze.com/

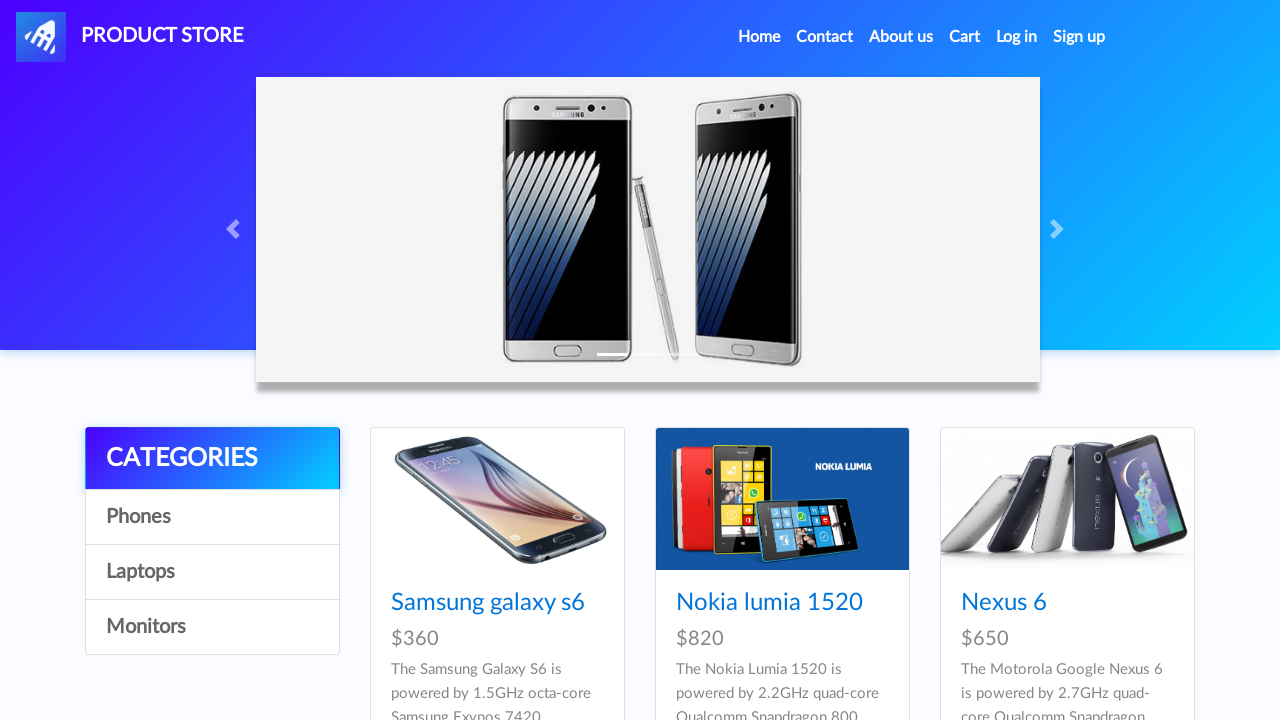

Clicked on Phones category at (212, 517) on text=Phones
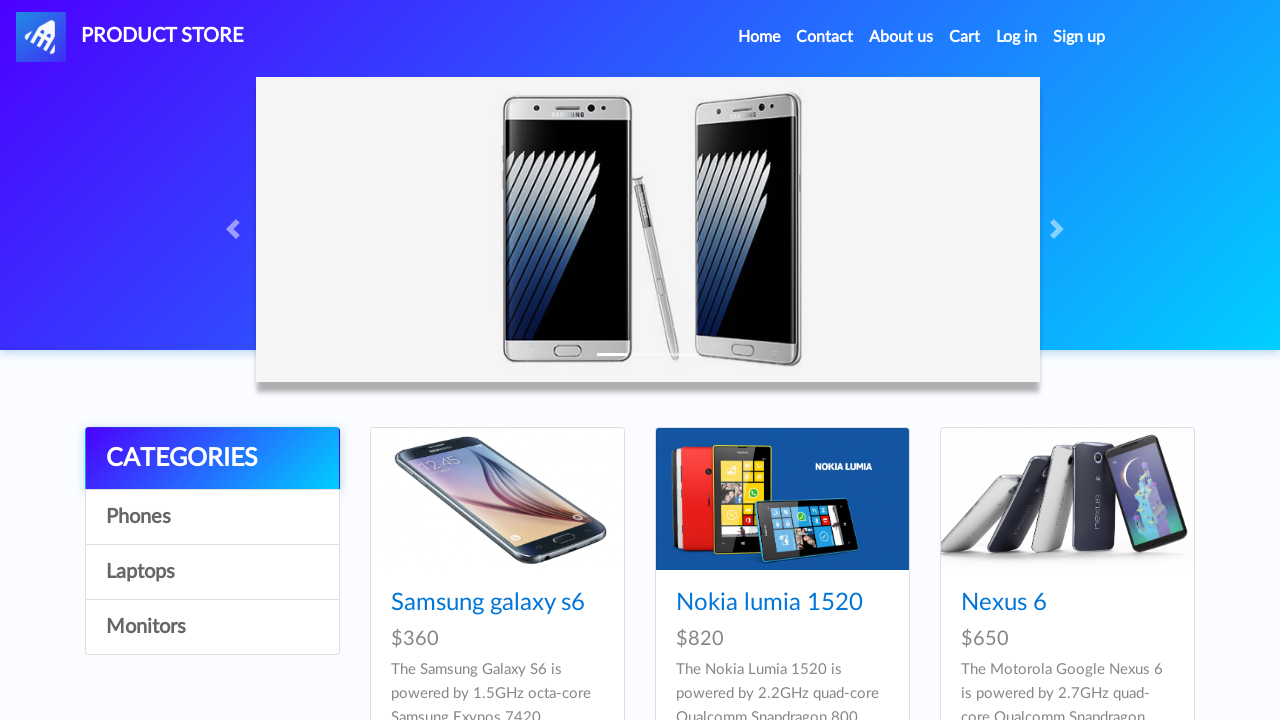

Waited for Phones category page to load
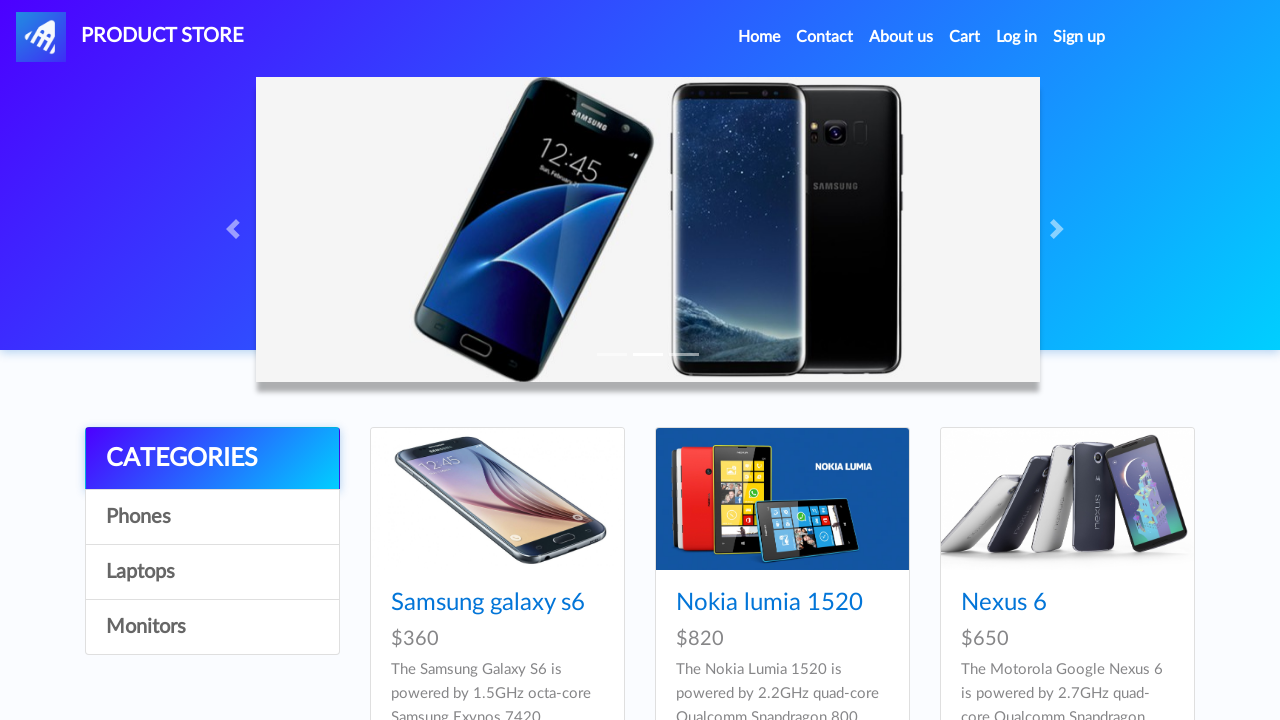

Clicked on first available phone product at (488, 603) on .card-title a
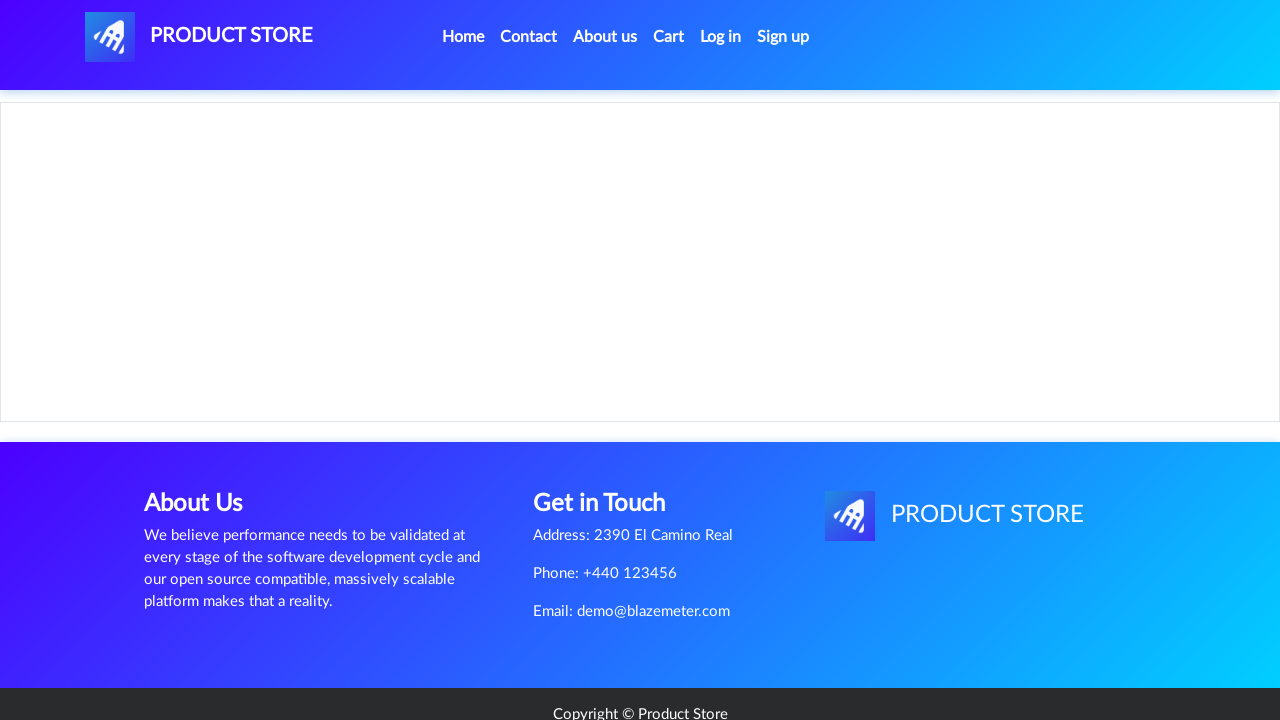

Waited for product details page to load
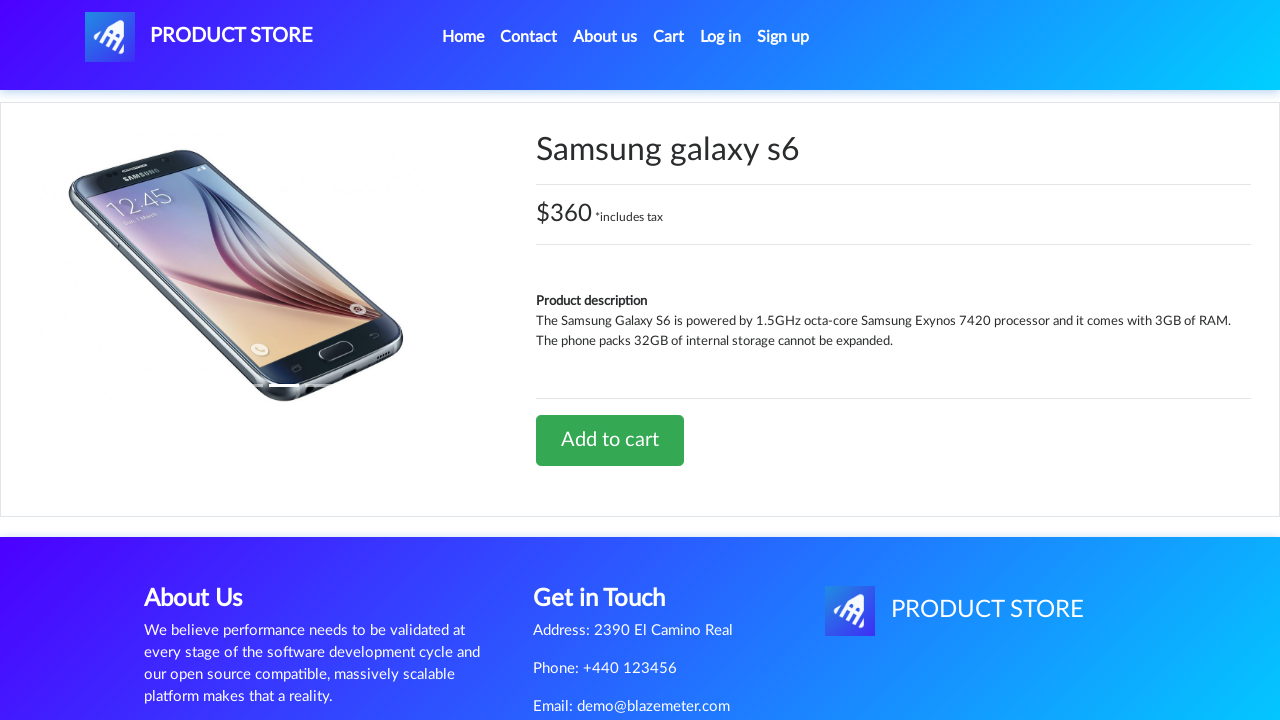

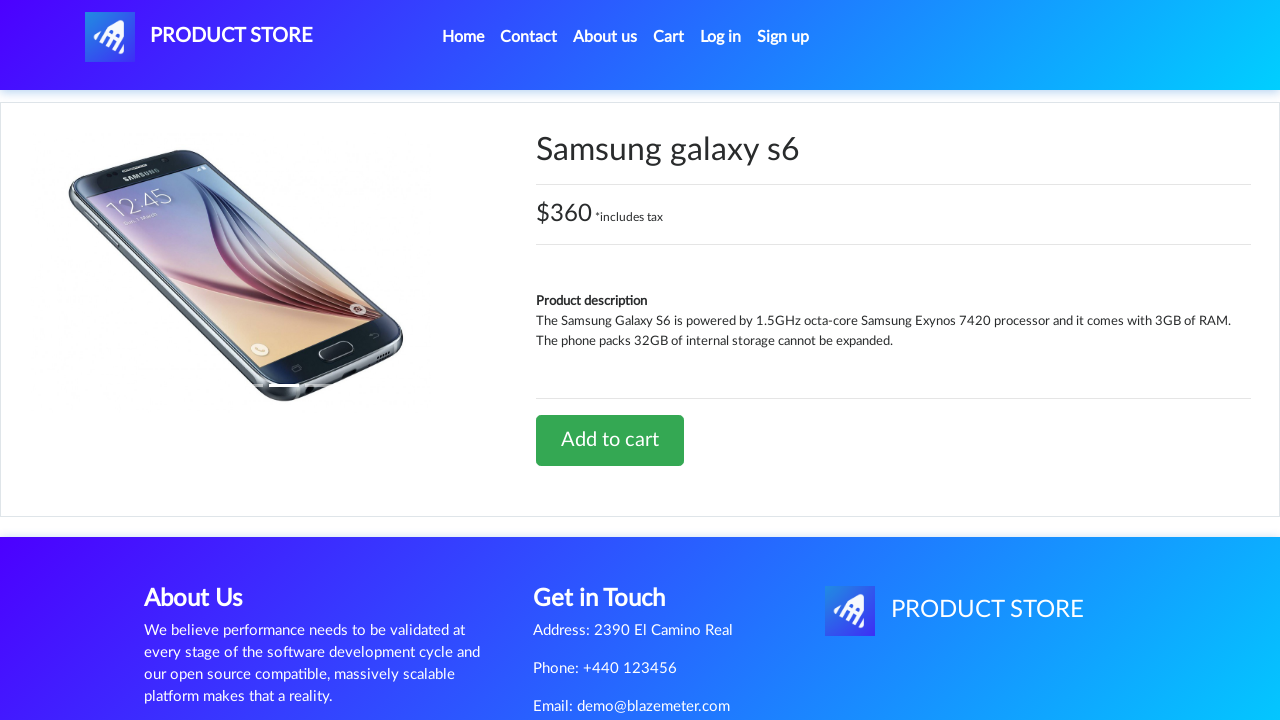